Tests a simple form by filling in first name, last name, city, and country fields, then clicking the submit button.

Starting URL: http://suninjuly.github.io/simple_form_find_task.html

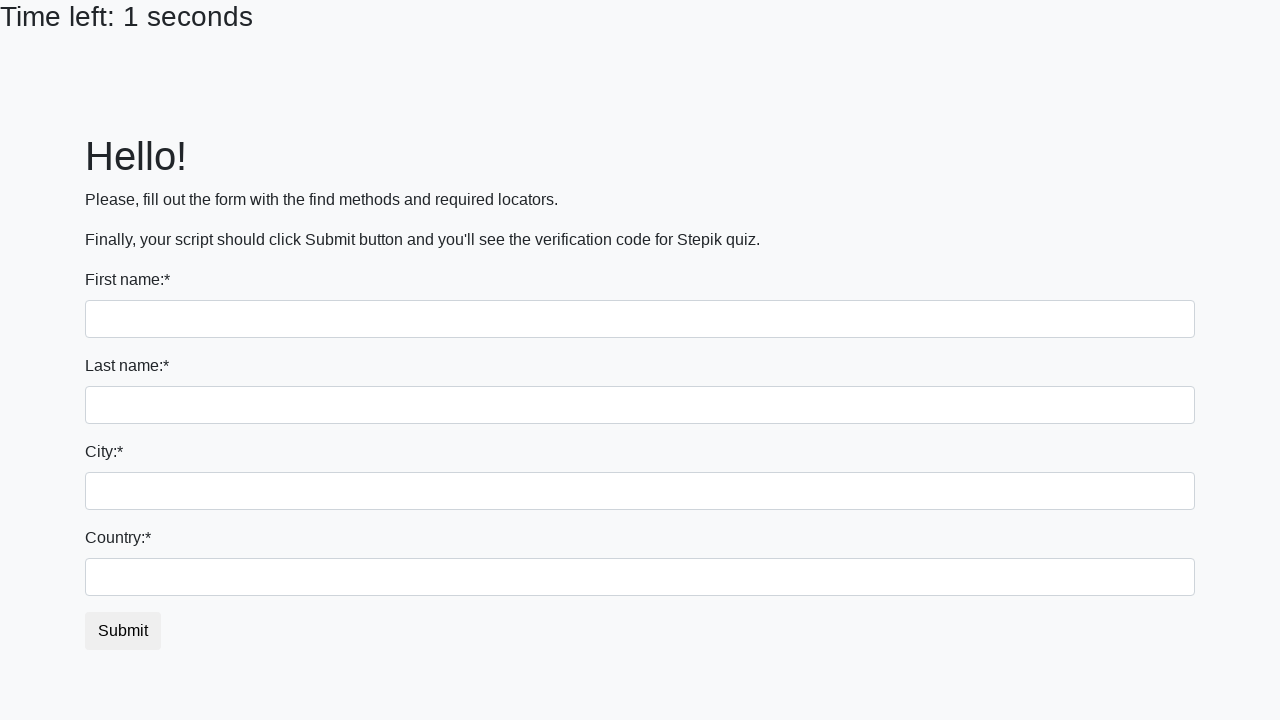

Filled first name field with 'Ivan' on input[name='first_name']
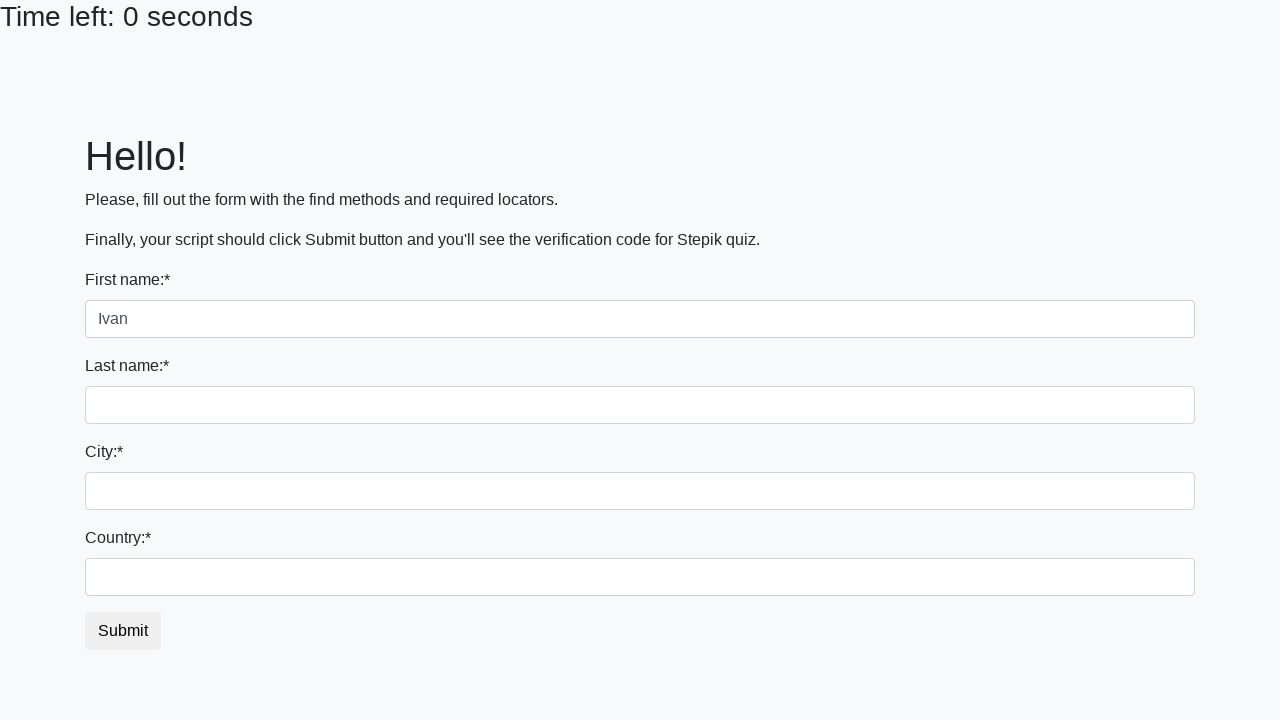

Filled last name field with 'Petrov' on input[name='last_name']
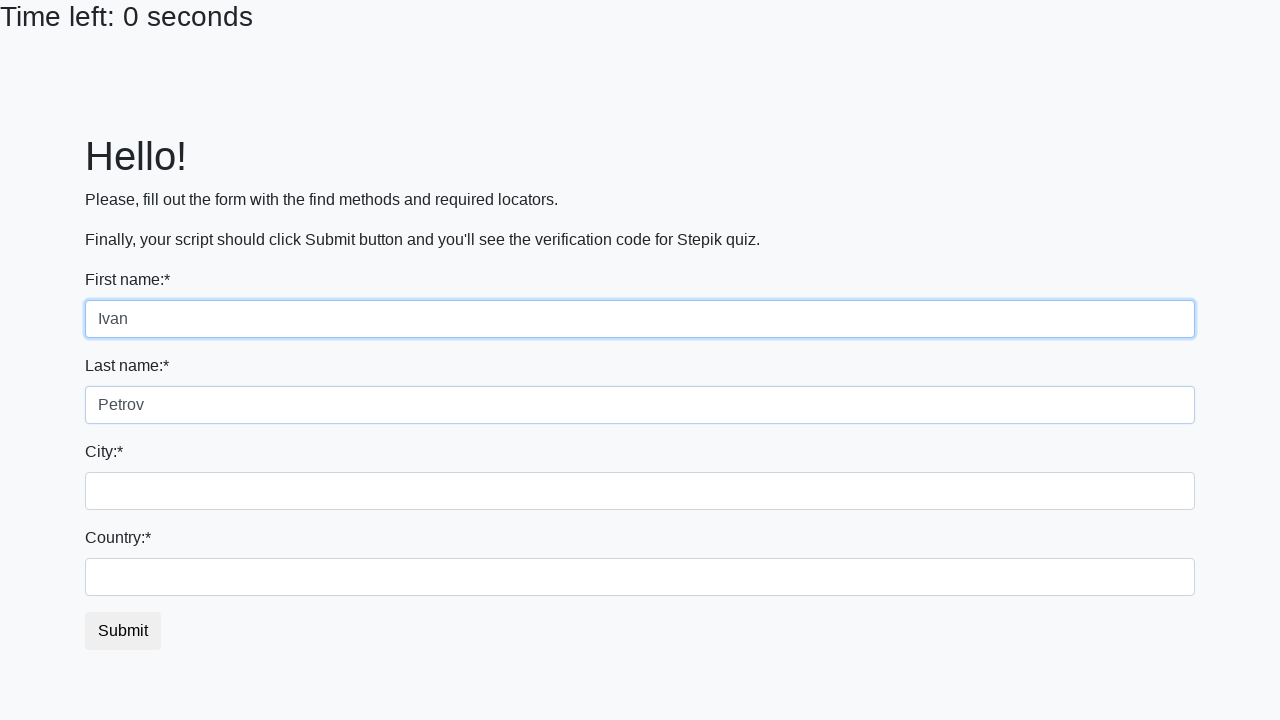

Filled city field with 'Smolensk' on .form-control.city
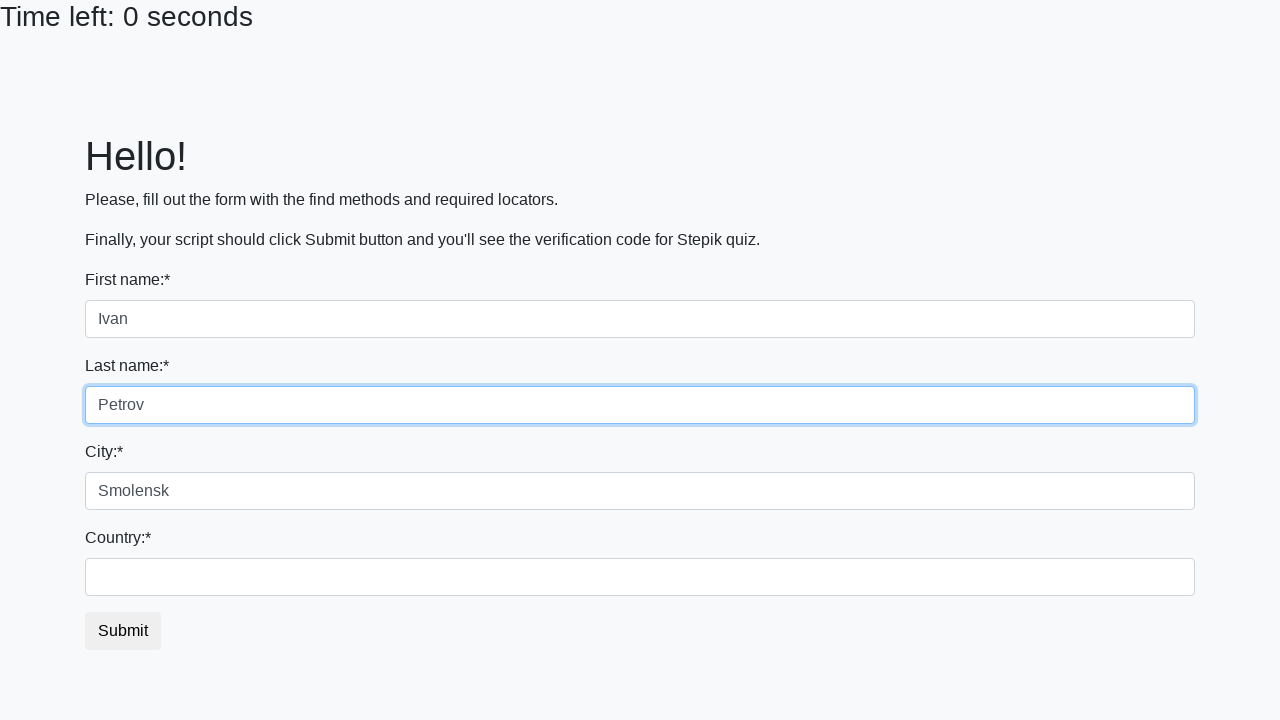

Filled country field with 'Russia' on #country
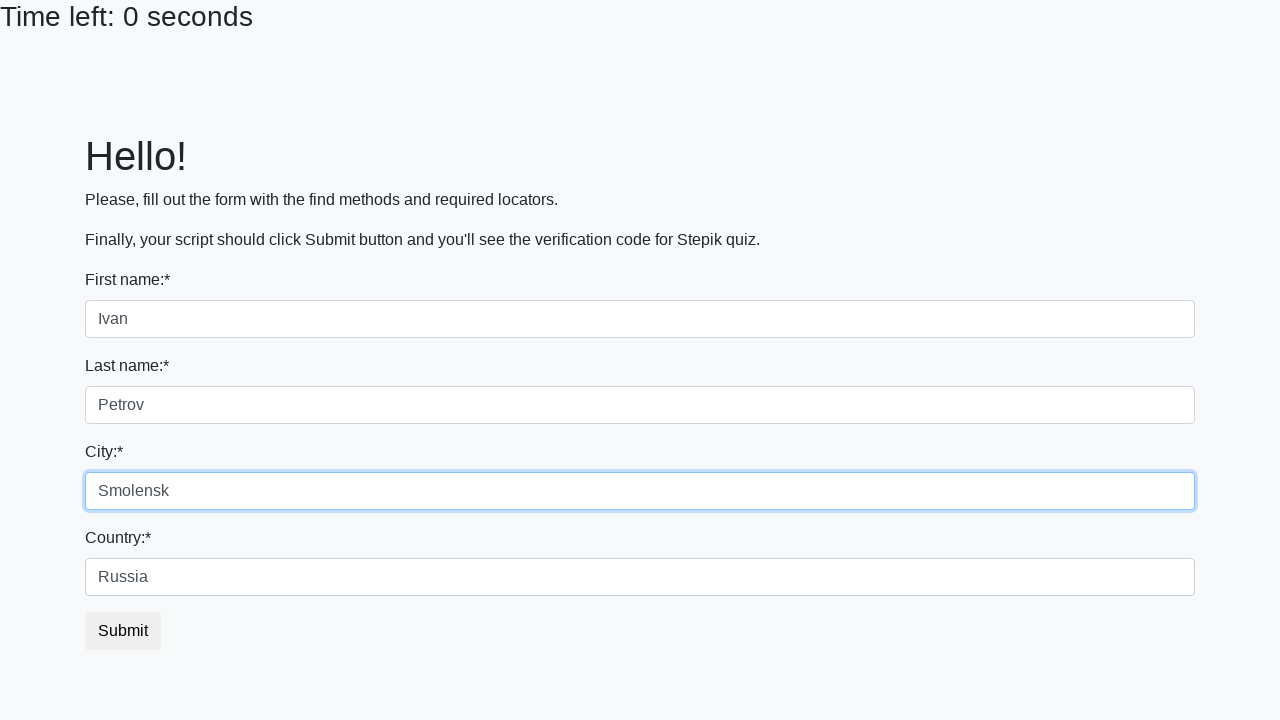

Clicked submit button to submit the form at (123, 631) on button.btn
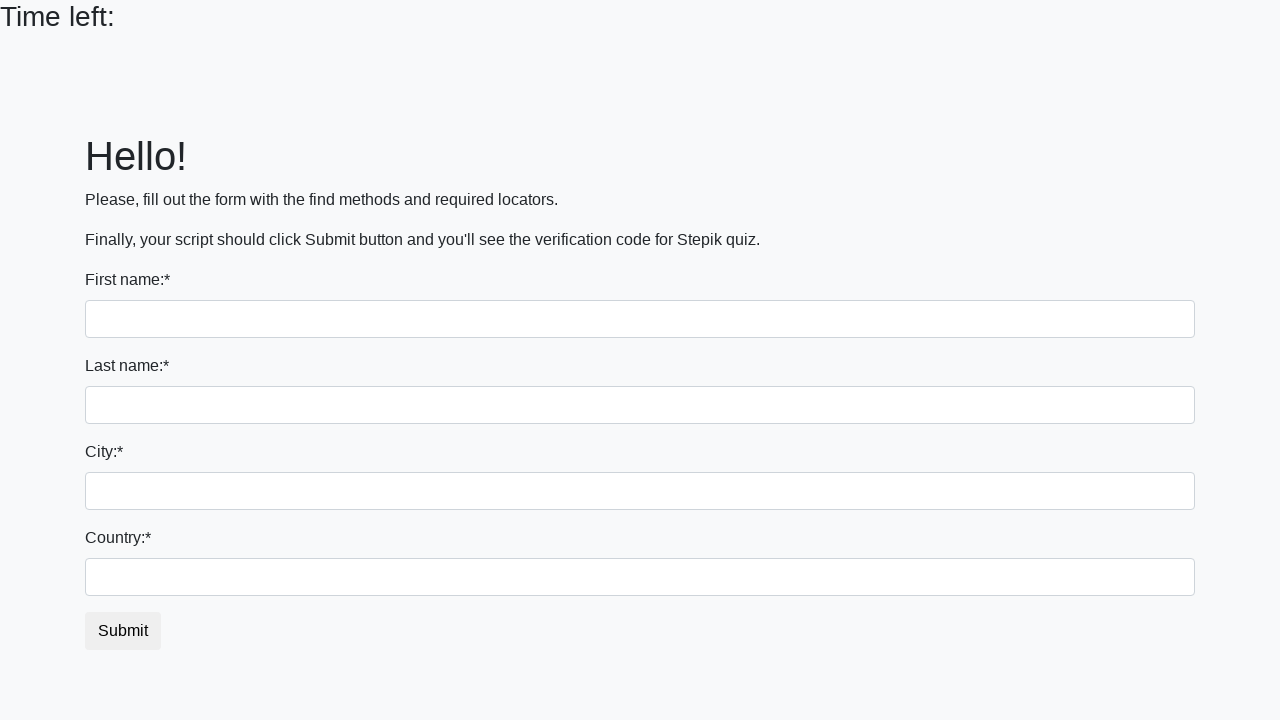

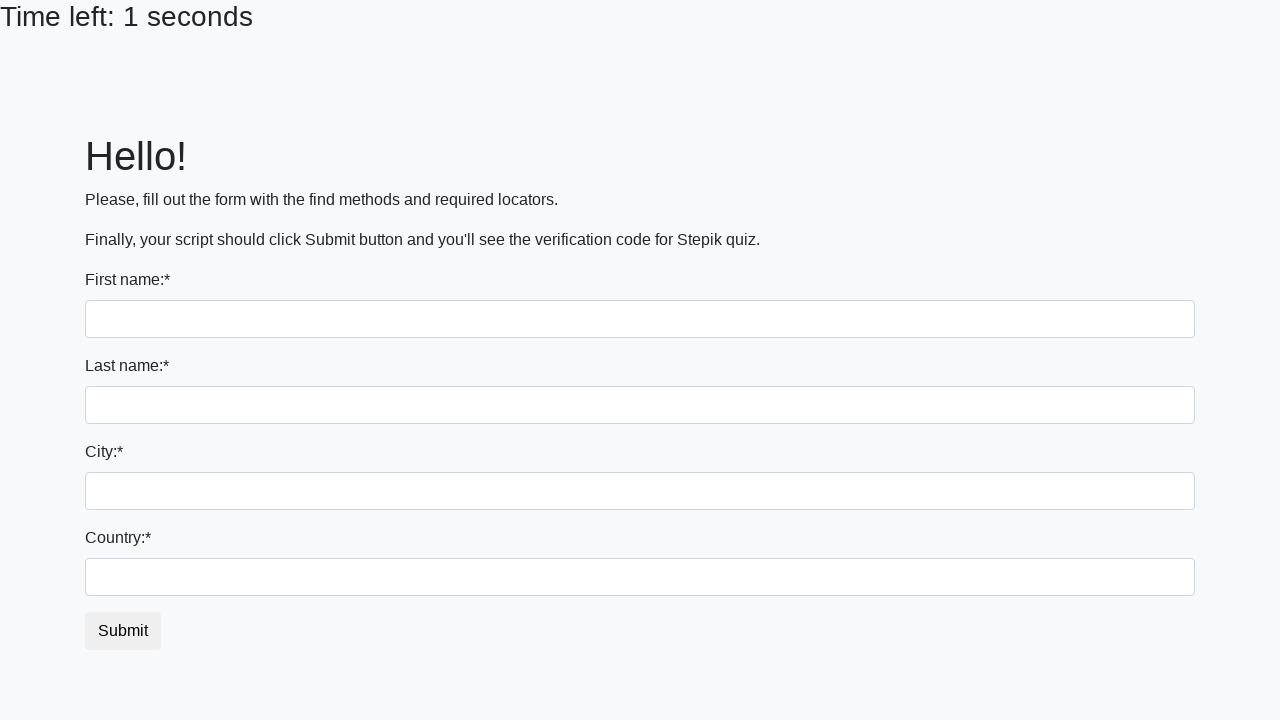